Tests an e-commerce vegetable shopping flow by adding specific items (Cucumber, Brocolli, Beetroot) to cart, proceeding to checkout, and applying a promo code

Starting URL: https://rahulshettyacademy.com/seleniumPractise/

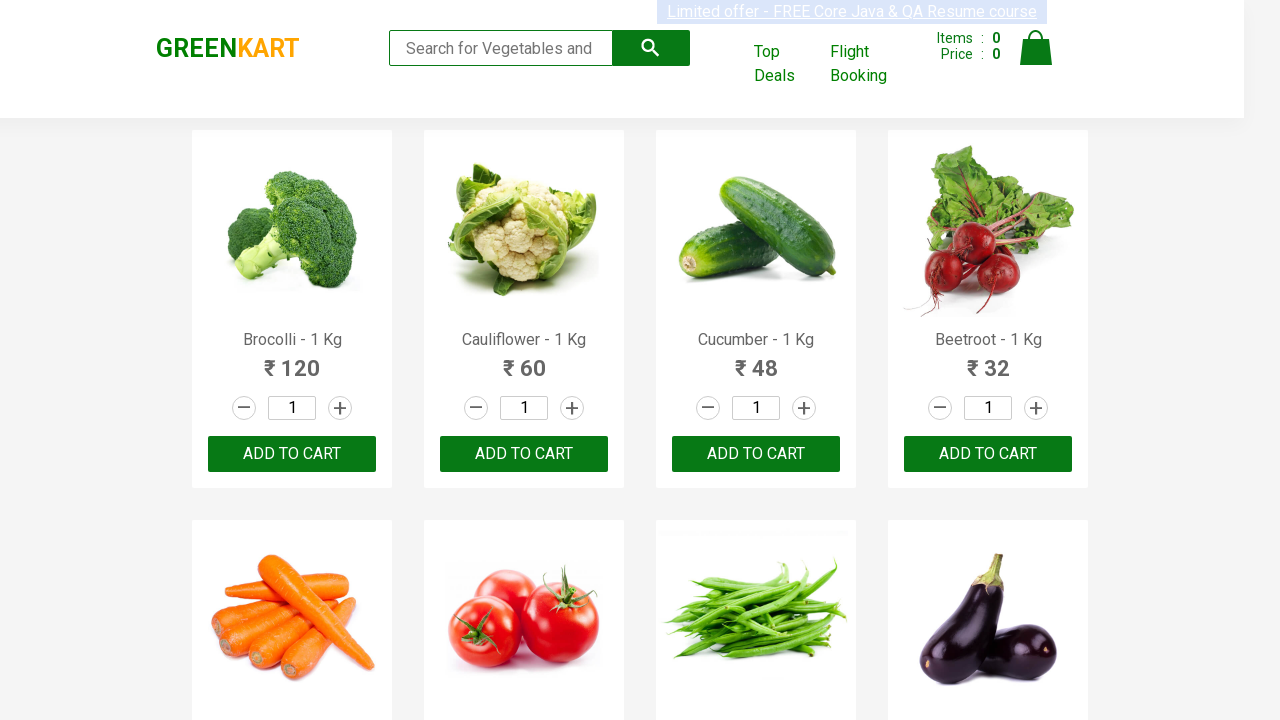

Waited for product names to load on the vegetable shopping page
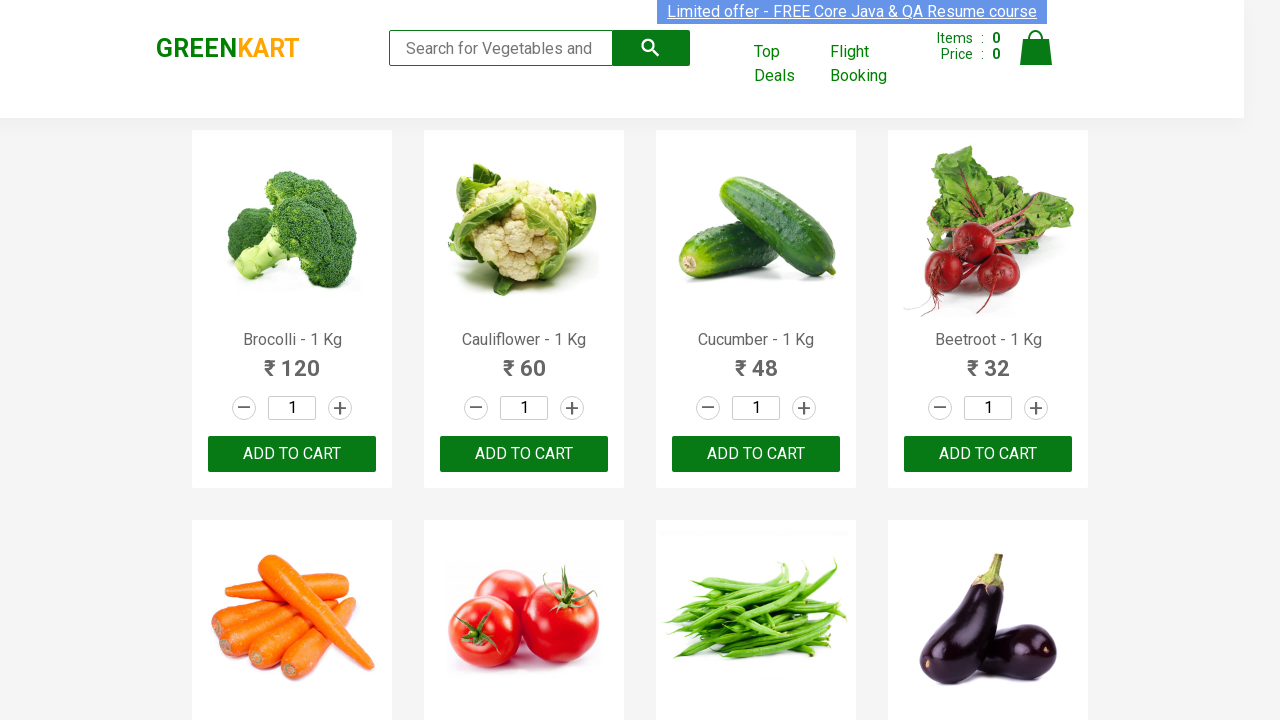

Retrieved all product elements from the page
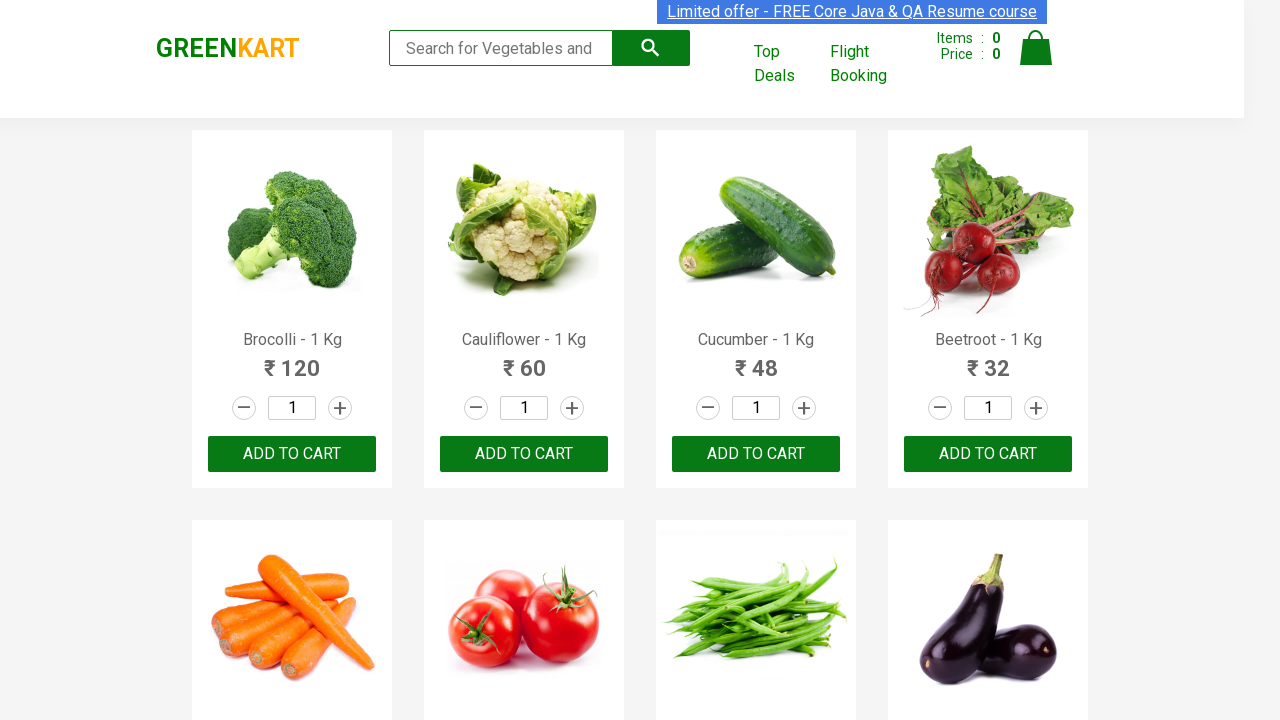

Added Brocolli to cart (item 1 of 3) at (292, 454) on xpath=//div[@class='product-action']/button >> nth=0
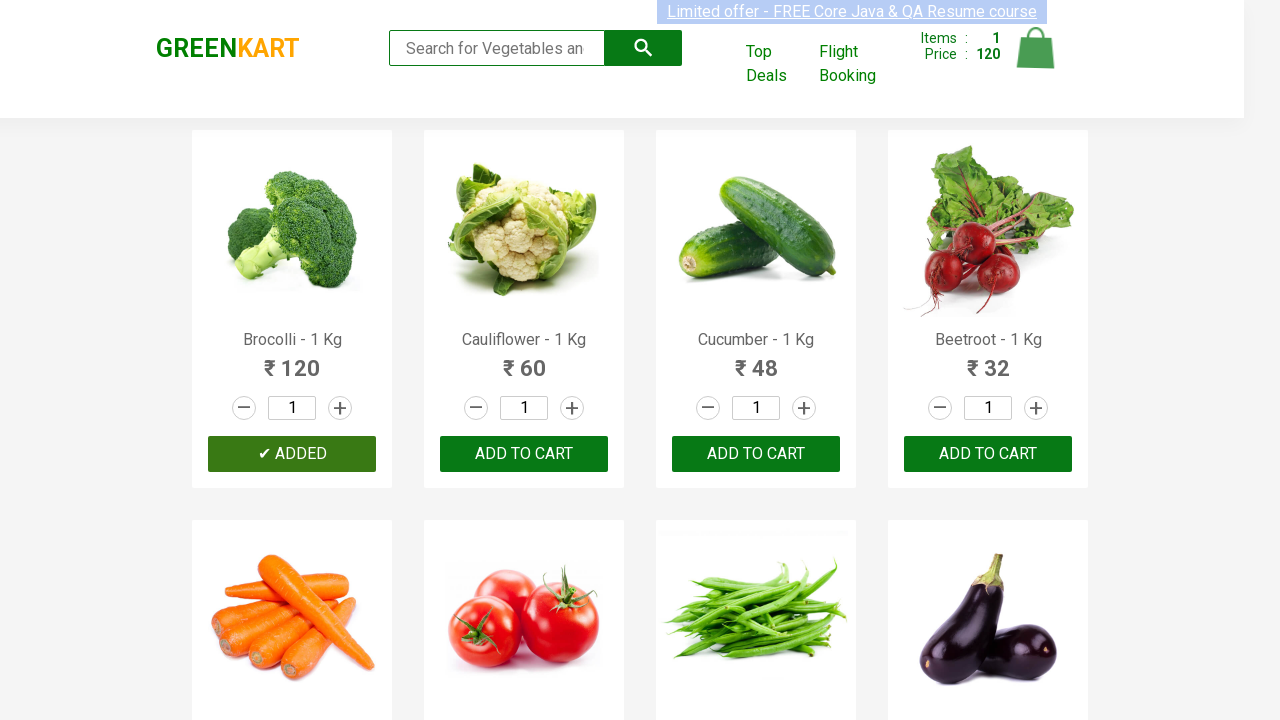

Added Cucumber to cart (item 2 of 3) at (756, 454) on xpath=//div[@class='product-action']/button >> nth=2
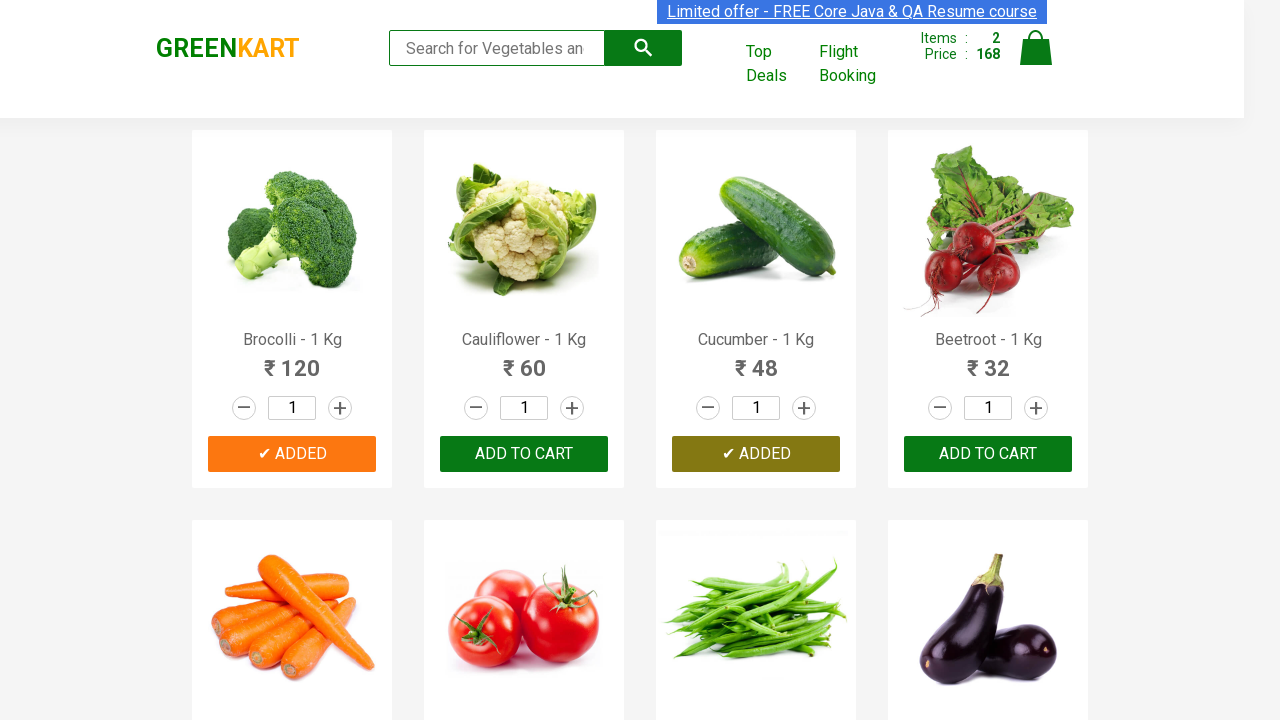

Added Beetroot to cart (item 3 of 3) at (988, 454) on xpath=//div[@class='product-action']/button >> nth=3
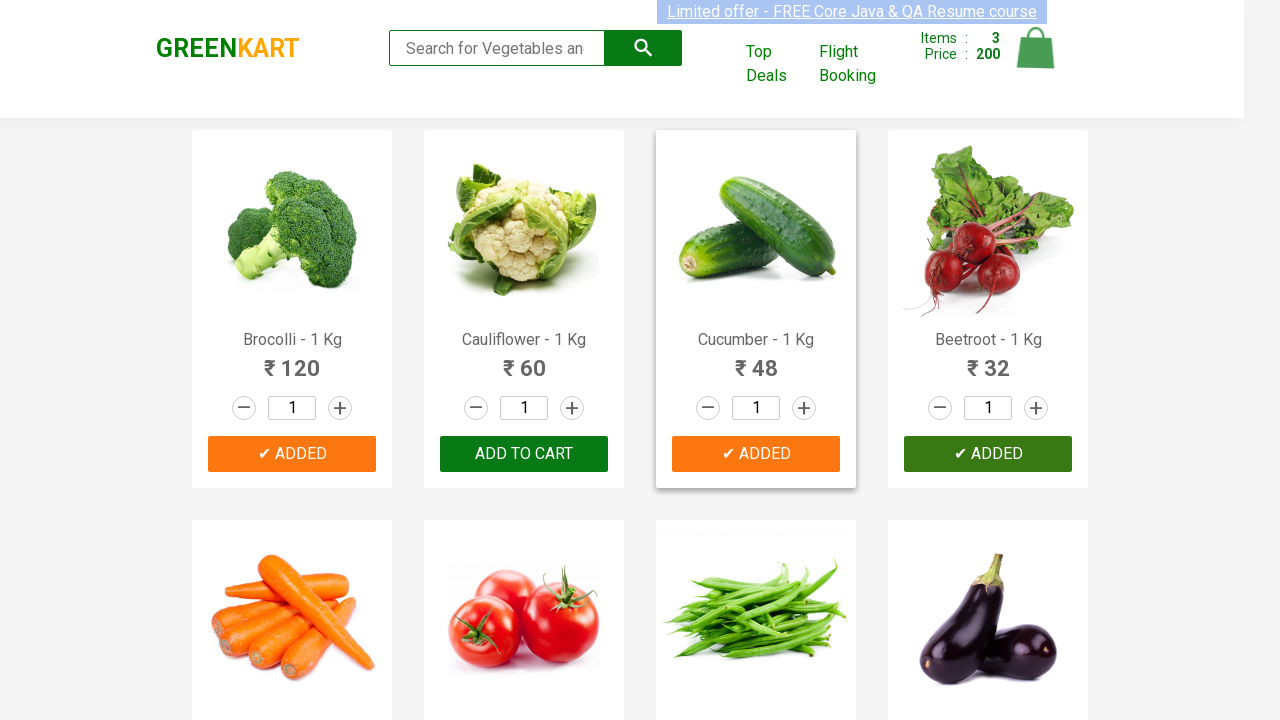

Clicked on the cart icon to view shopping cart at (1036, 48) on img[alt='Cart']
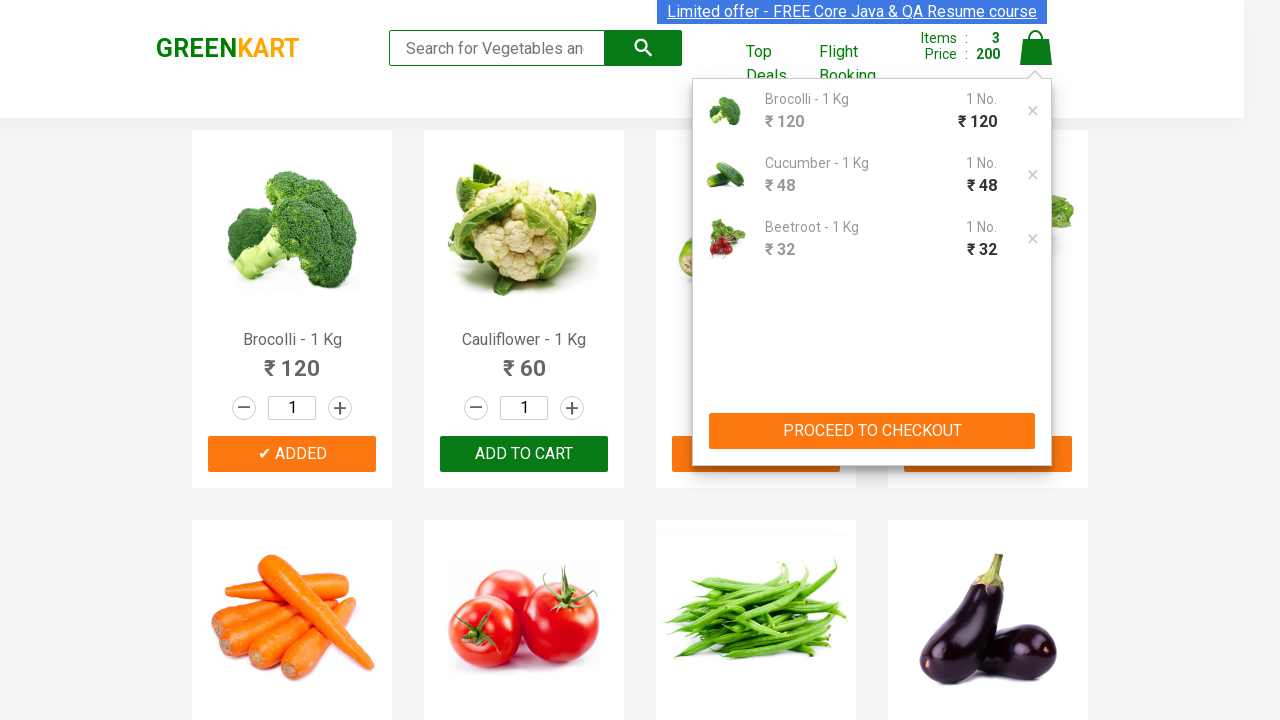

Clicked PROCEED TO CHECKOUT button to advance to checkout at (872, 431) on xpath=//button[contains(text(),'PROCEED TO CHECKOUT')]
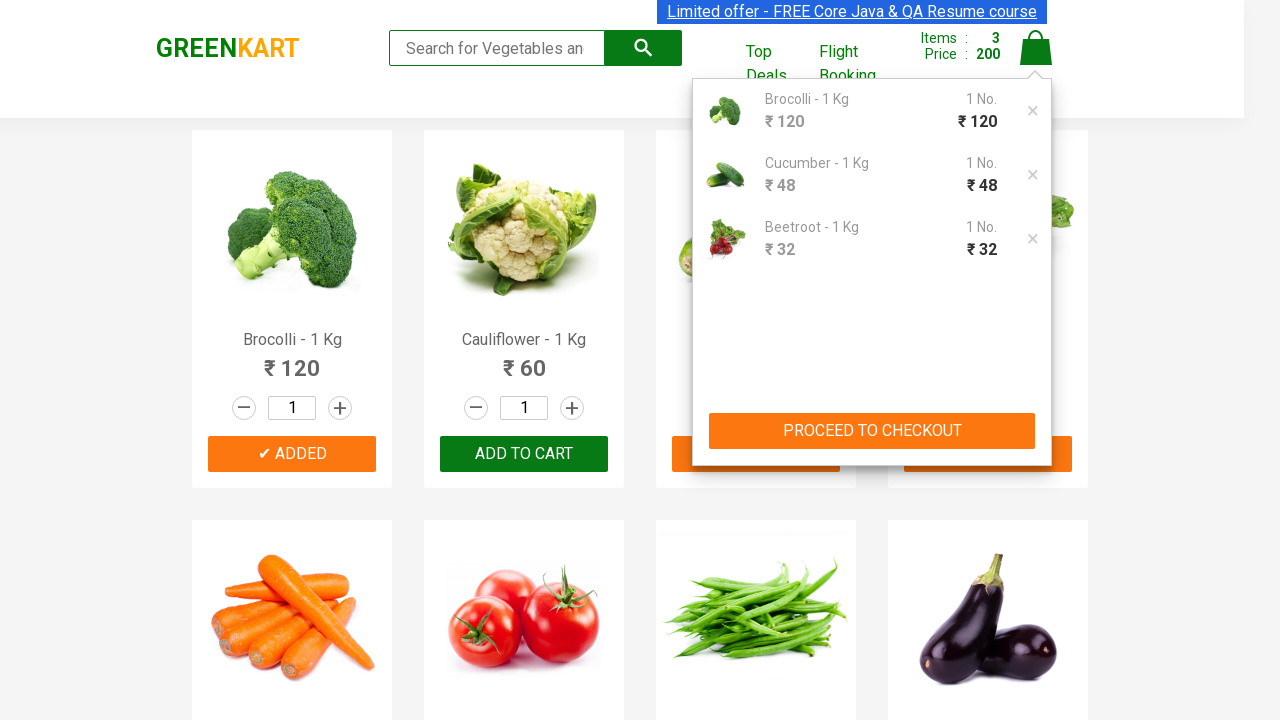

Waited for promo code input field to appear on checkout page
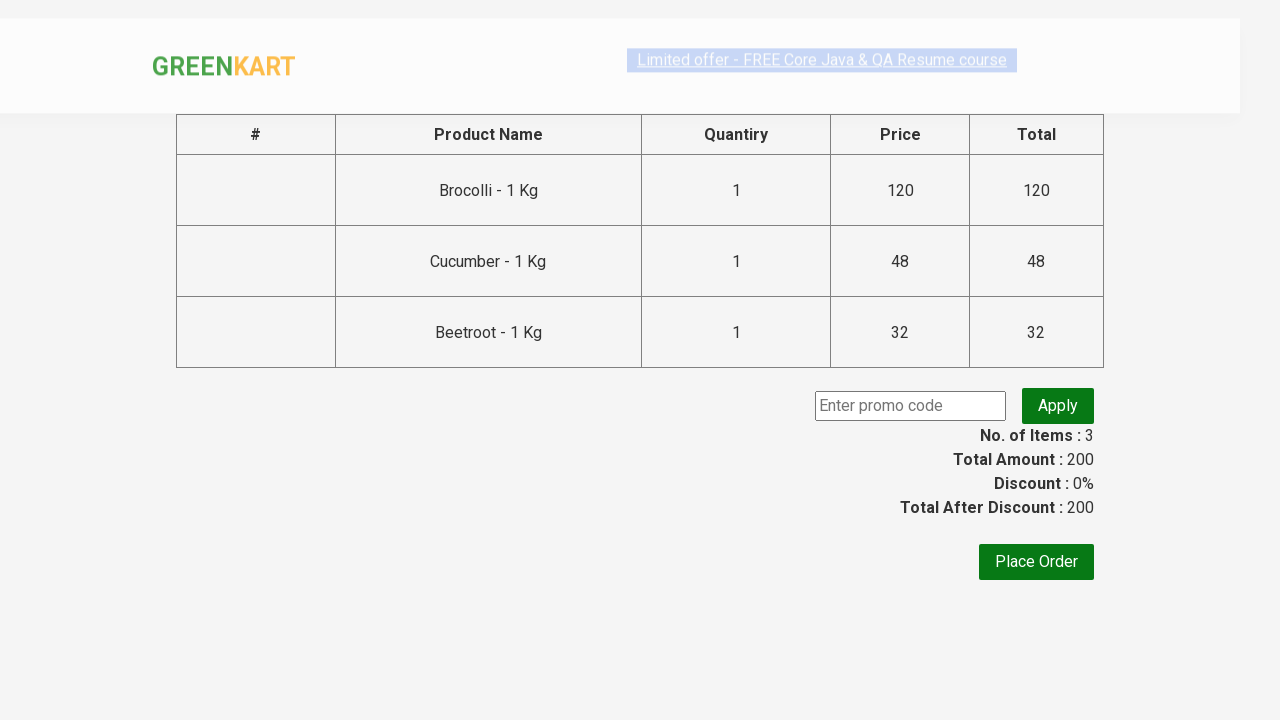

Filled promo code field with 'rahulshettyacademy' on input.promoCode
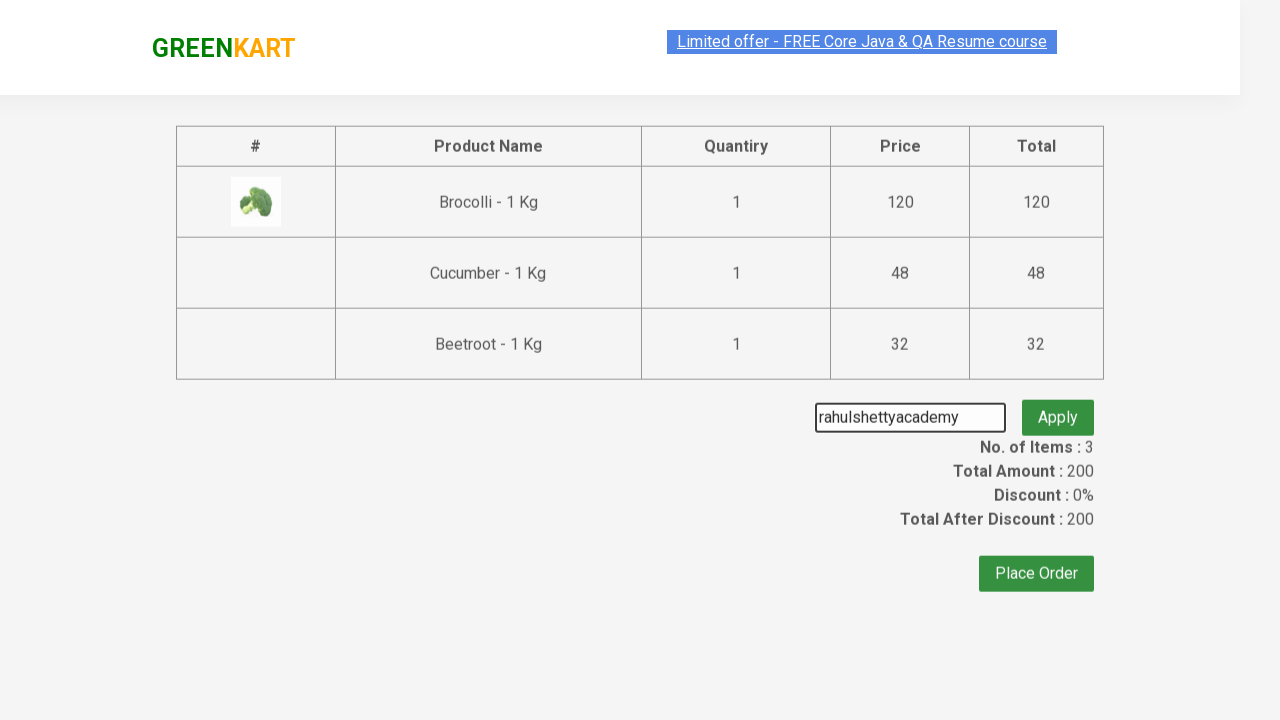

Clicked the apply promo code button at (1058, 406) on button.promoBtn
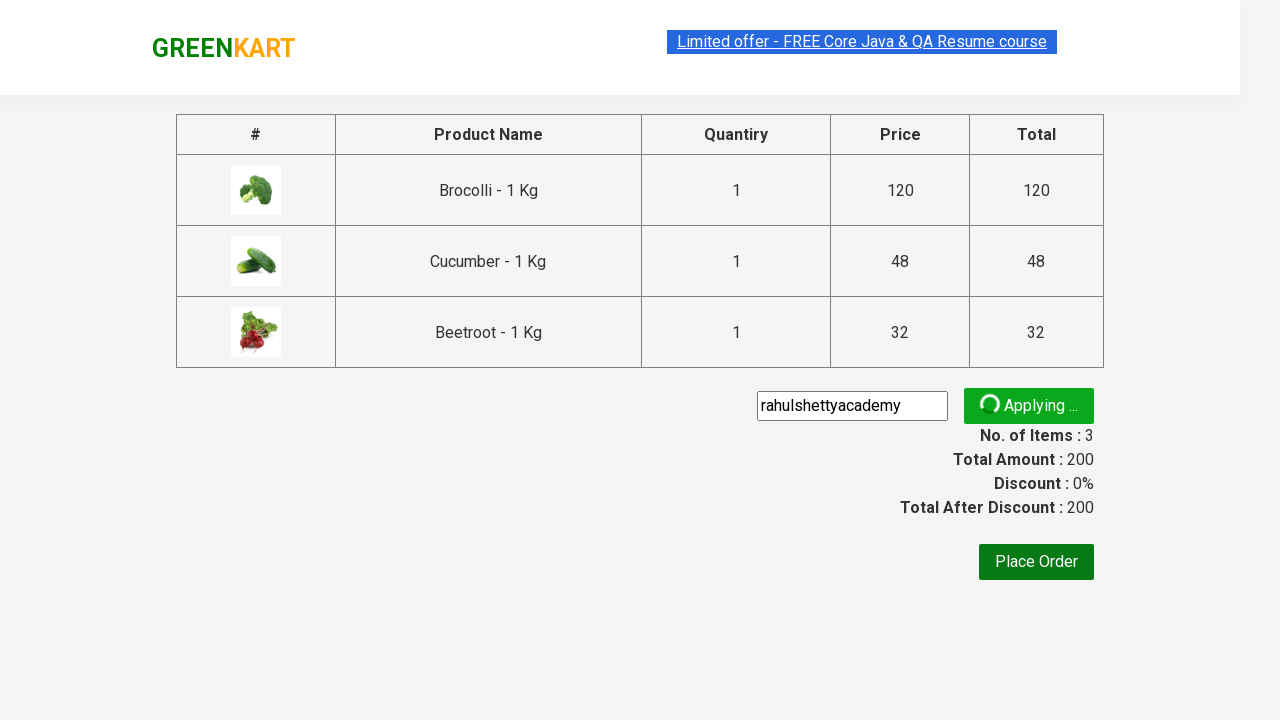

Promo code was successfully applied and discount information appeared
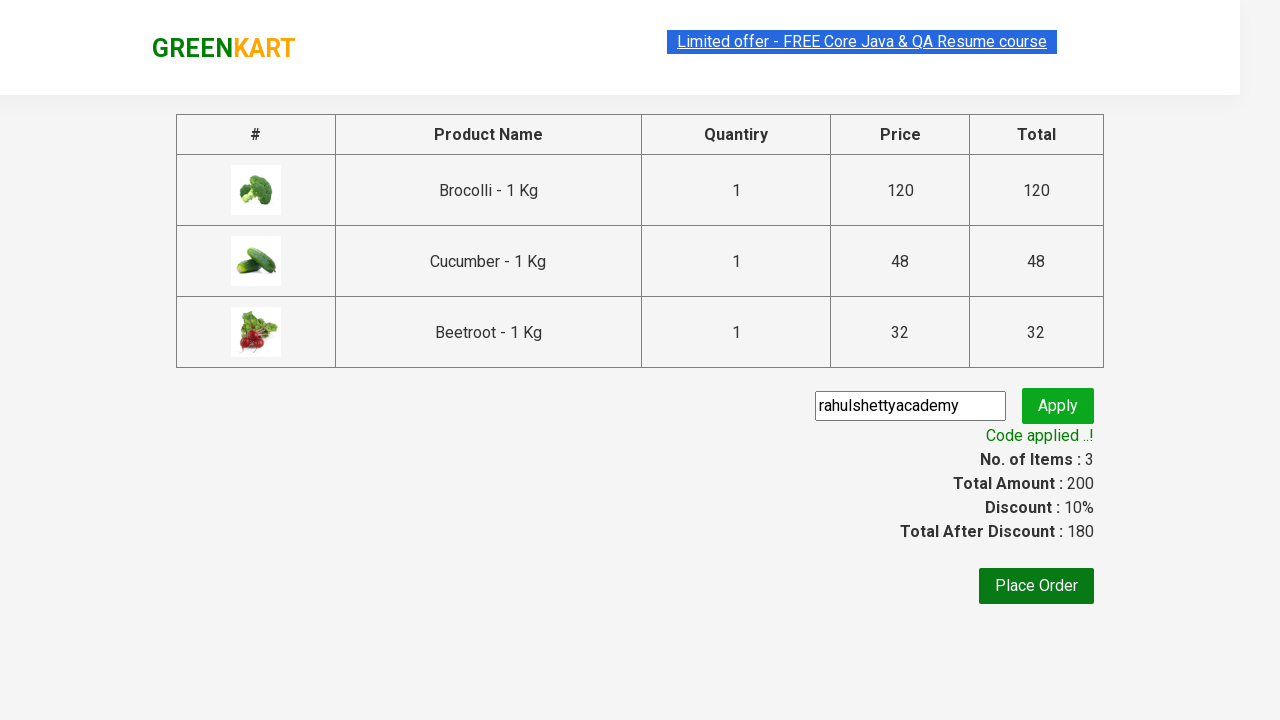

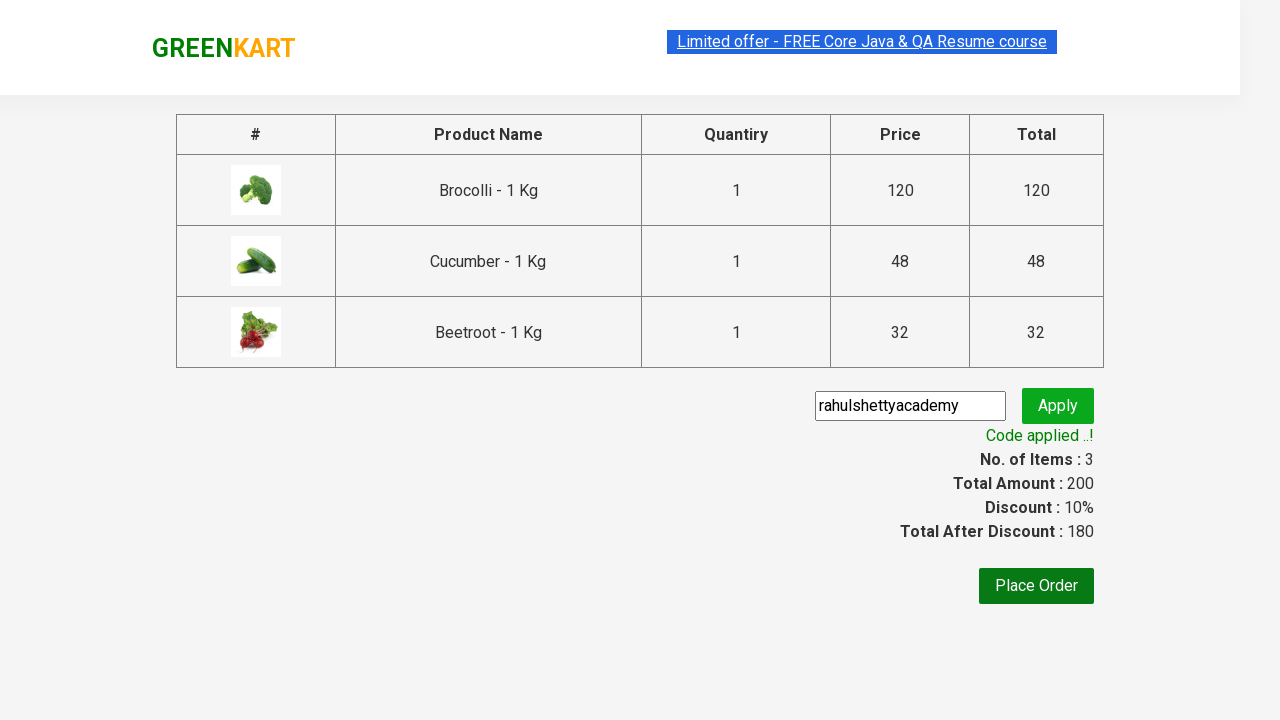